Tests navigation to the "Release Notes" page via sidebar by clicking the menu item and verifying URL and heading.

Starting URL: https://qatools.ru/docs/

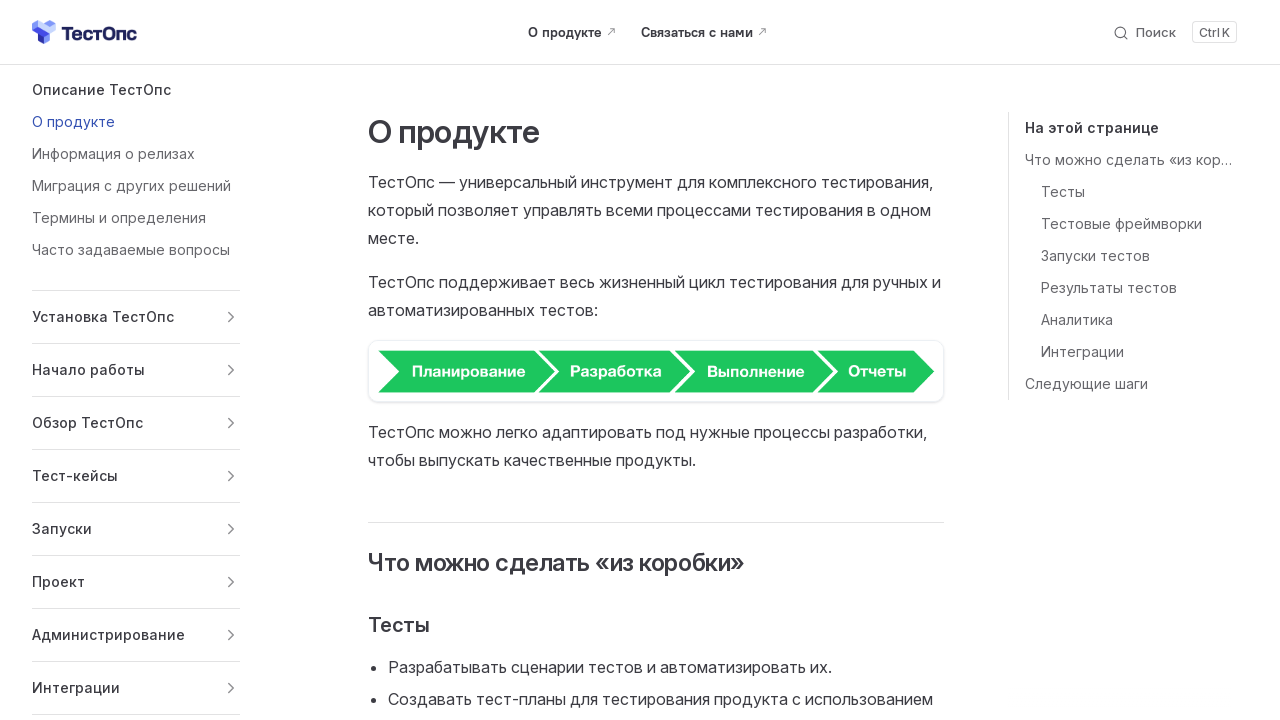

Clicked on 'Информация о релизах' menu item in sidebar at (136, 154) on text=Информация о релизах
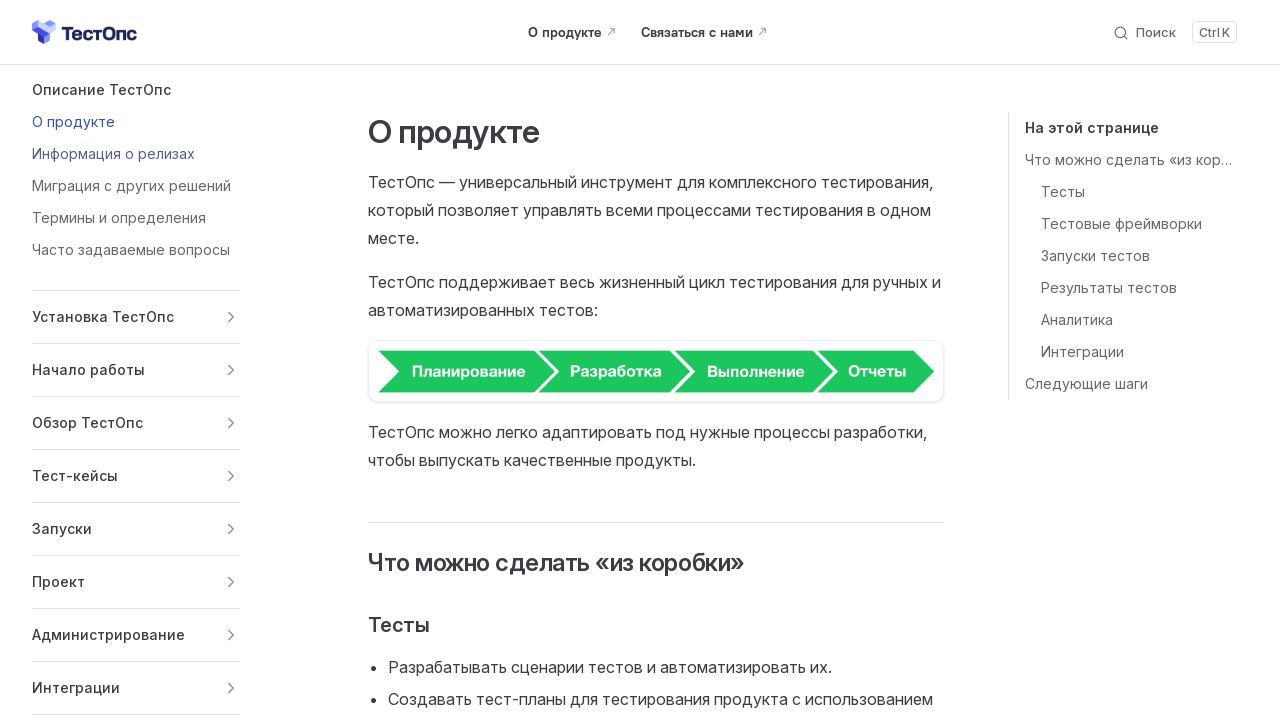

Verified URL contains 'release-notes'
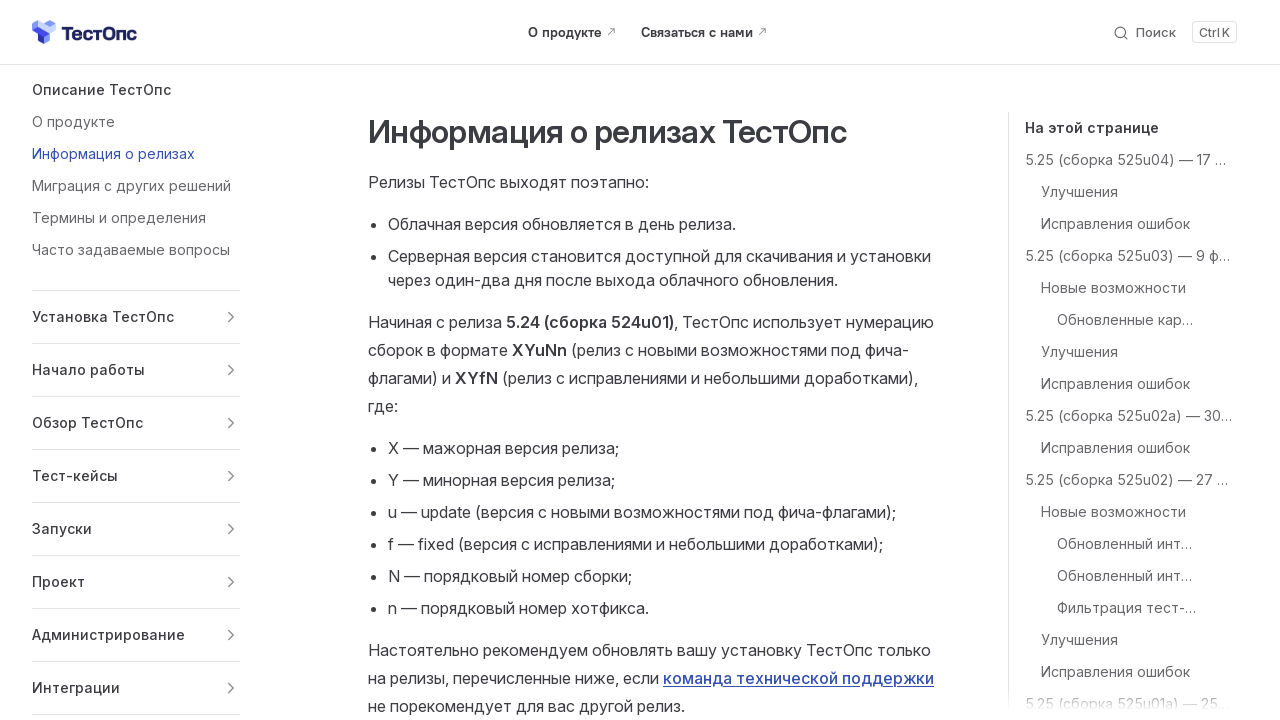

Verified h1 heading contains 'Информация о релизах ТестОпс'
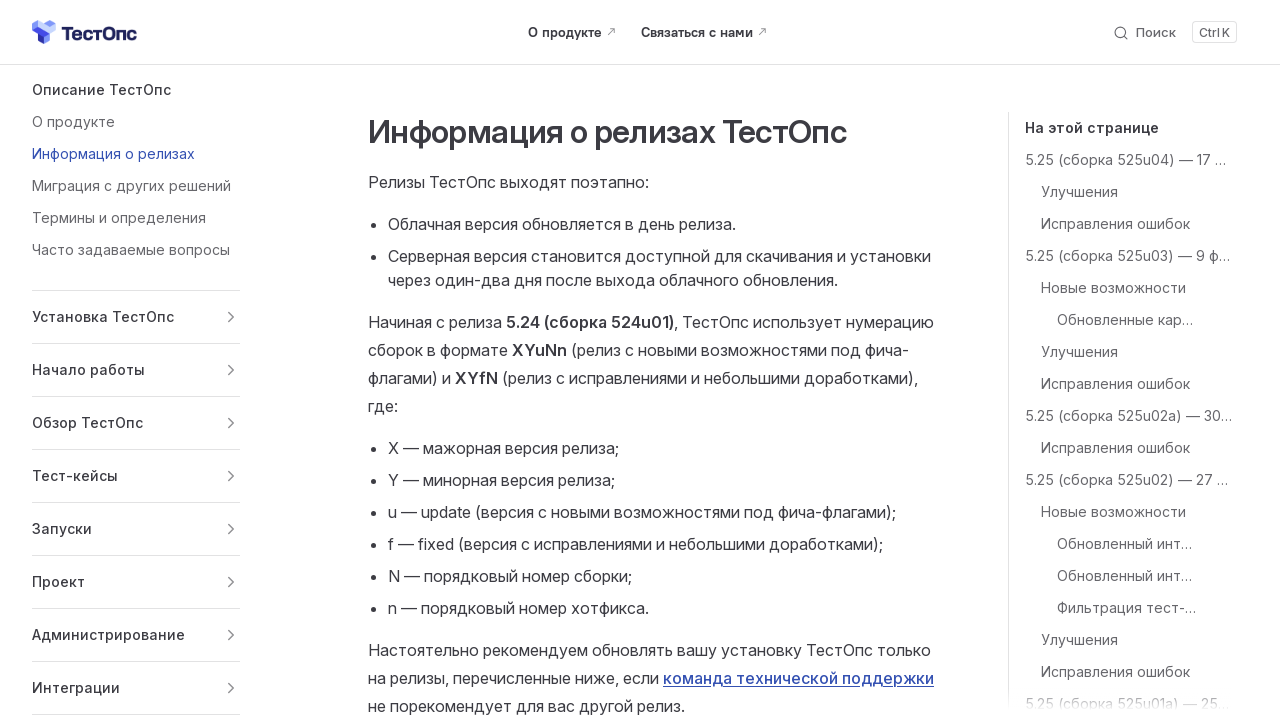

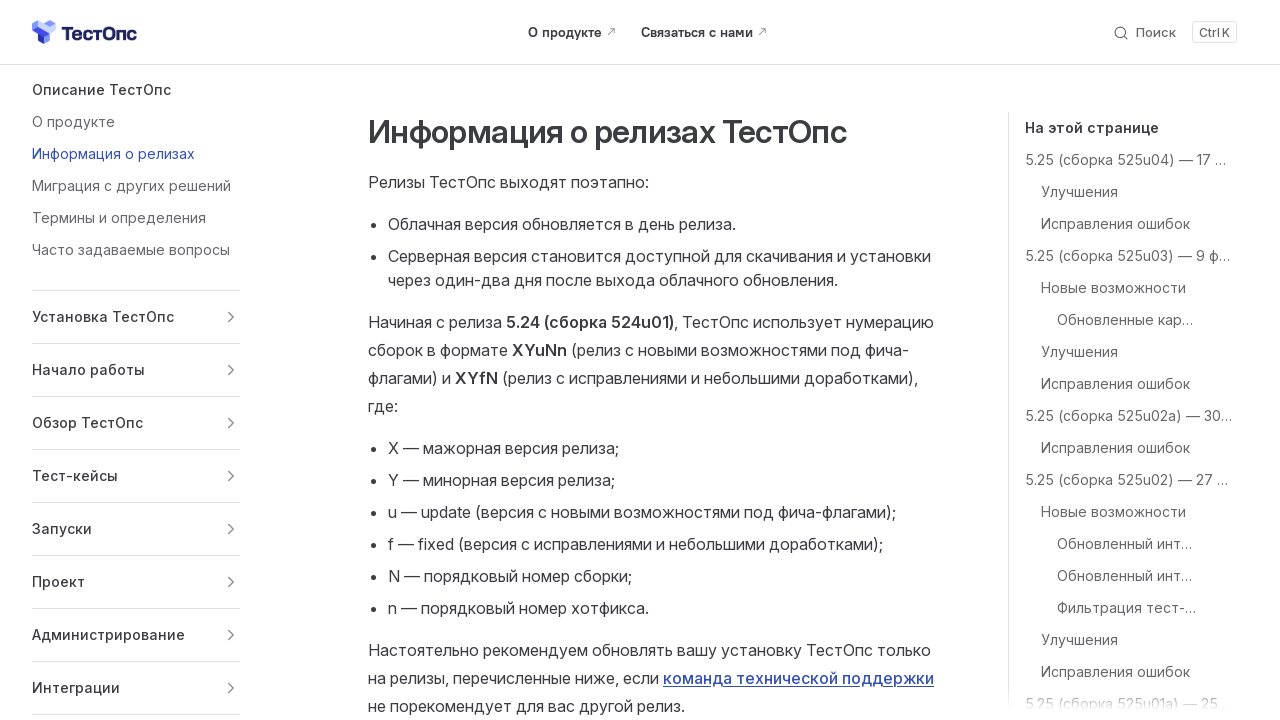